Scrapes COVID-19 data for Indian states including state names, confirmed, active and recovered cases from the covid19india.org dashboard

Starting URL: https://www.covid19india.org/

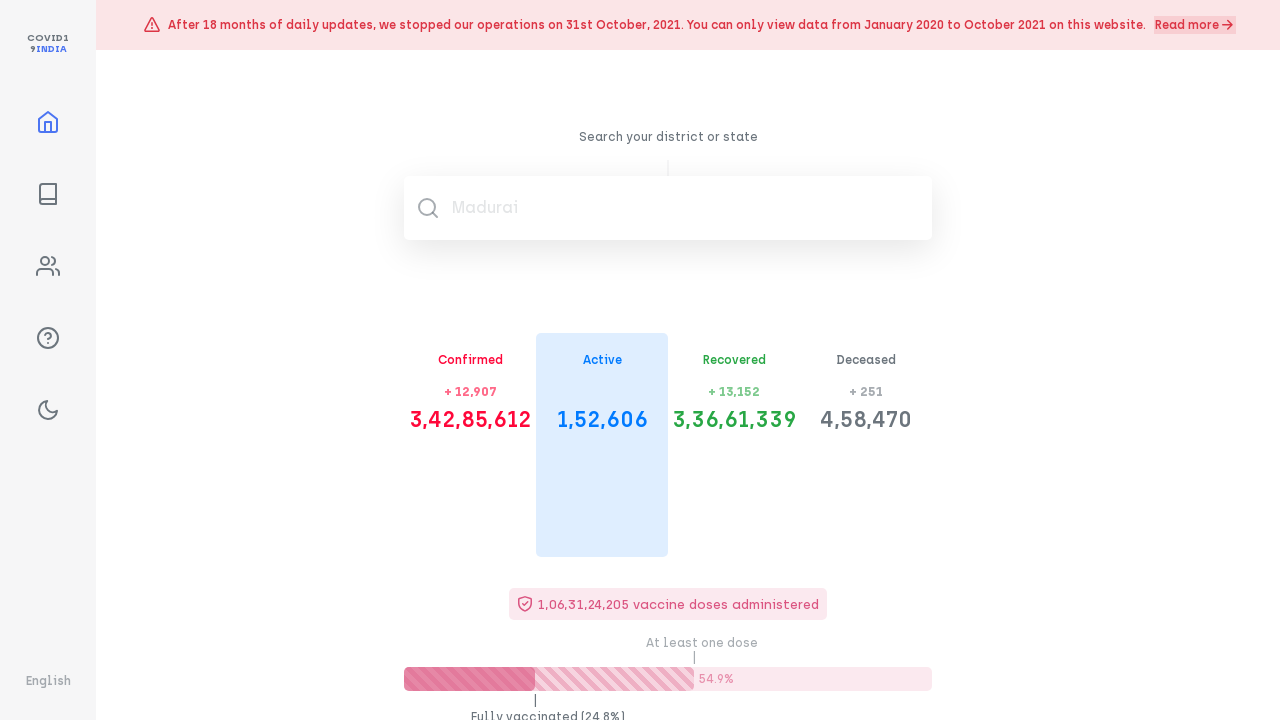

Waited for state data to load on COVID-19 India dashboard
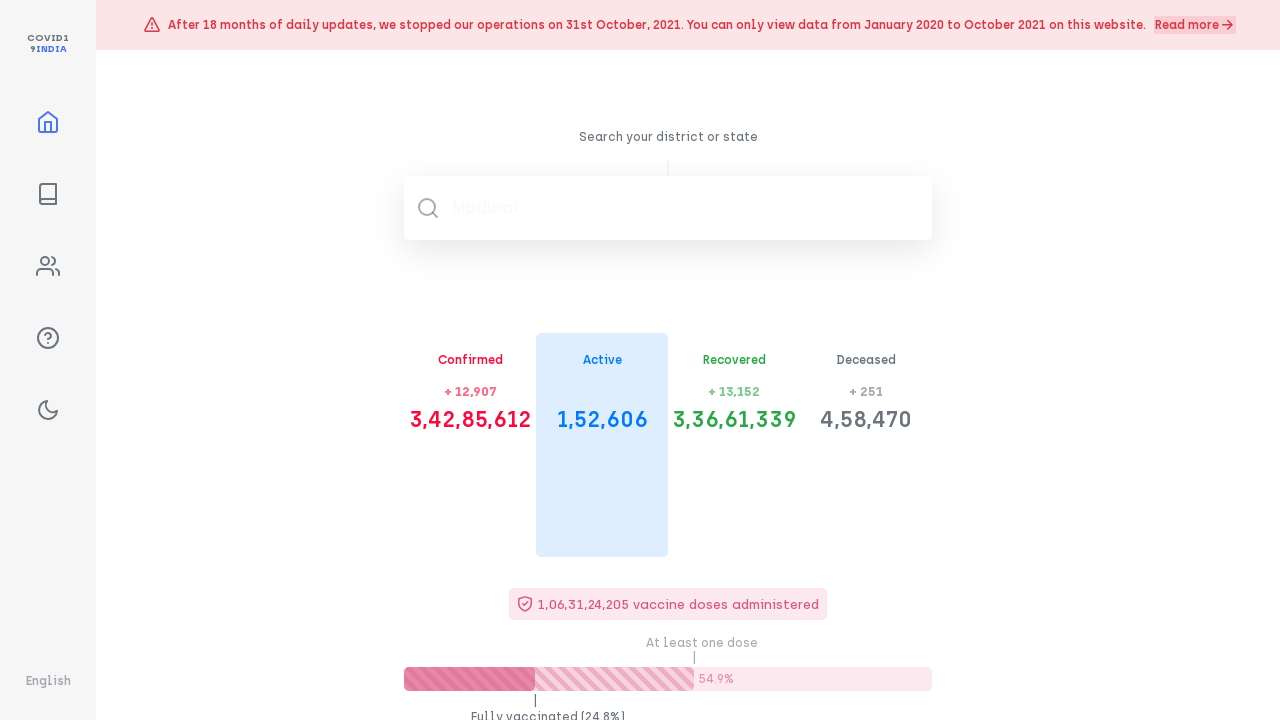

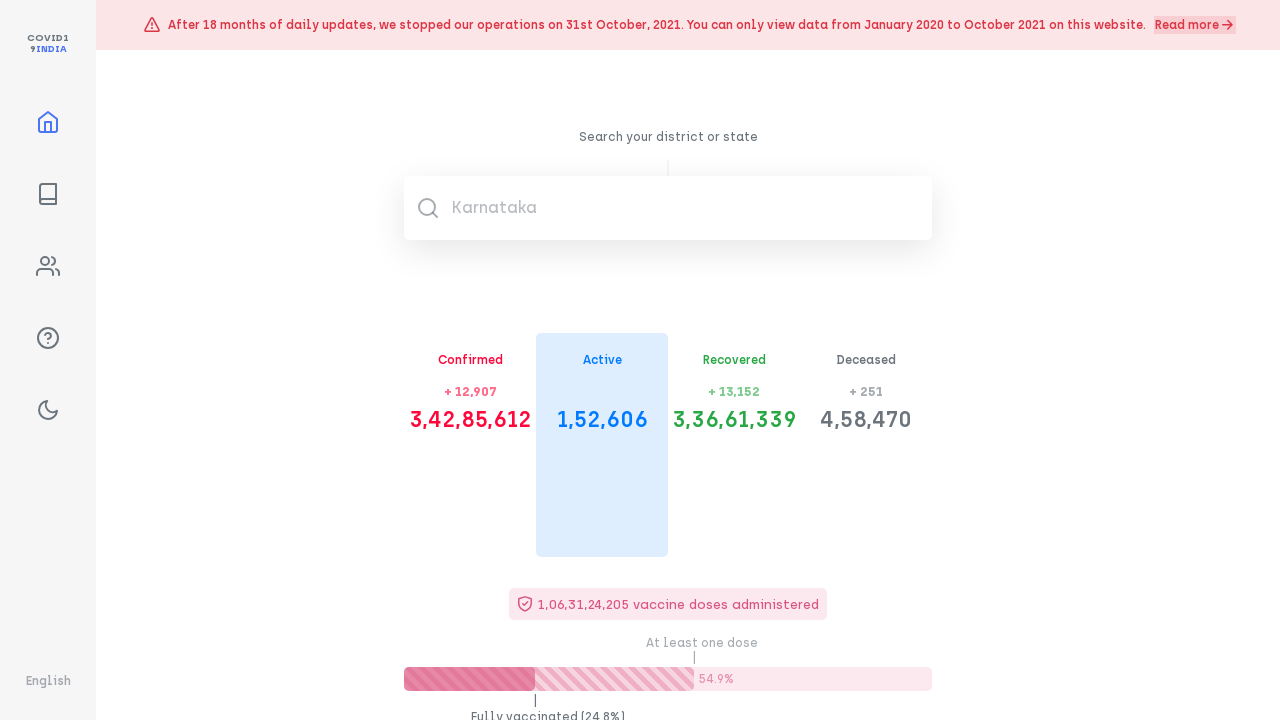